Tests keyboard actions by typing text in uppercase using Shift key modifier in a form field

Starting URL: https://awesomeqa.com/practice.html

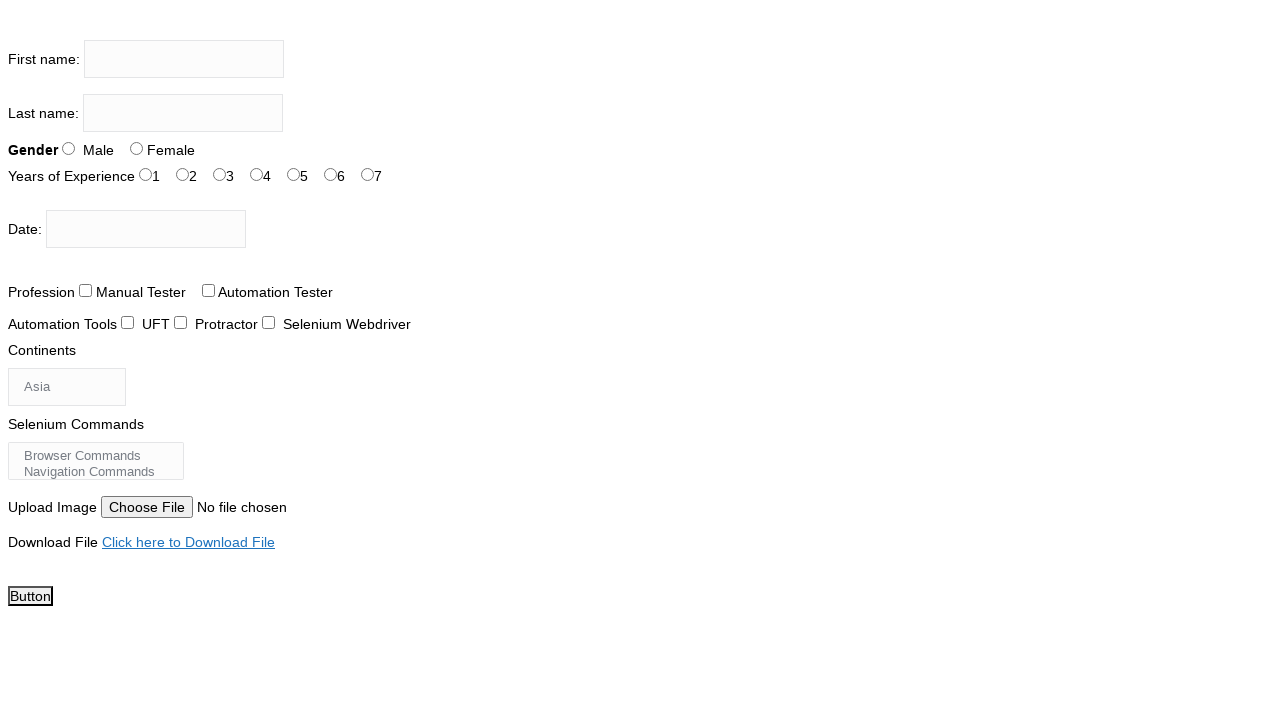

Located first name input field
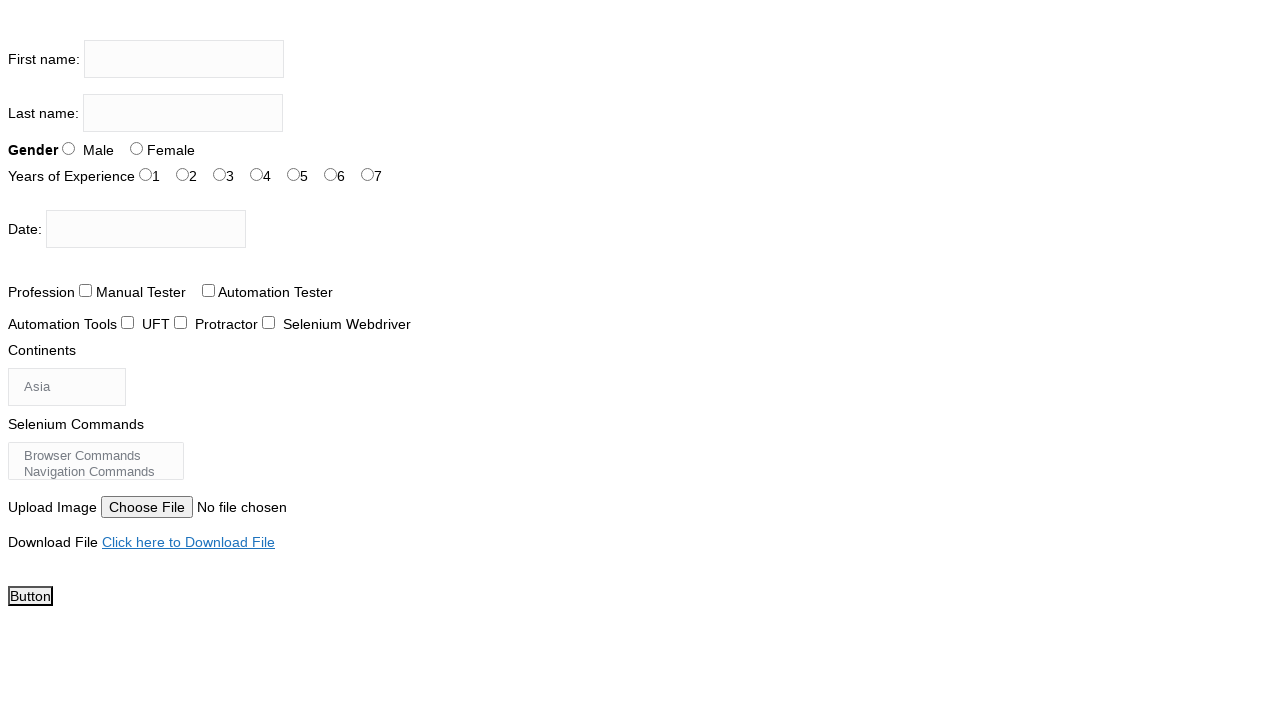

Clicked on first name input field at (184, 59) on input[name='firstname']
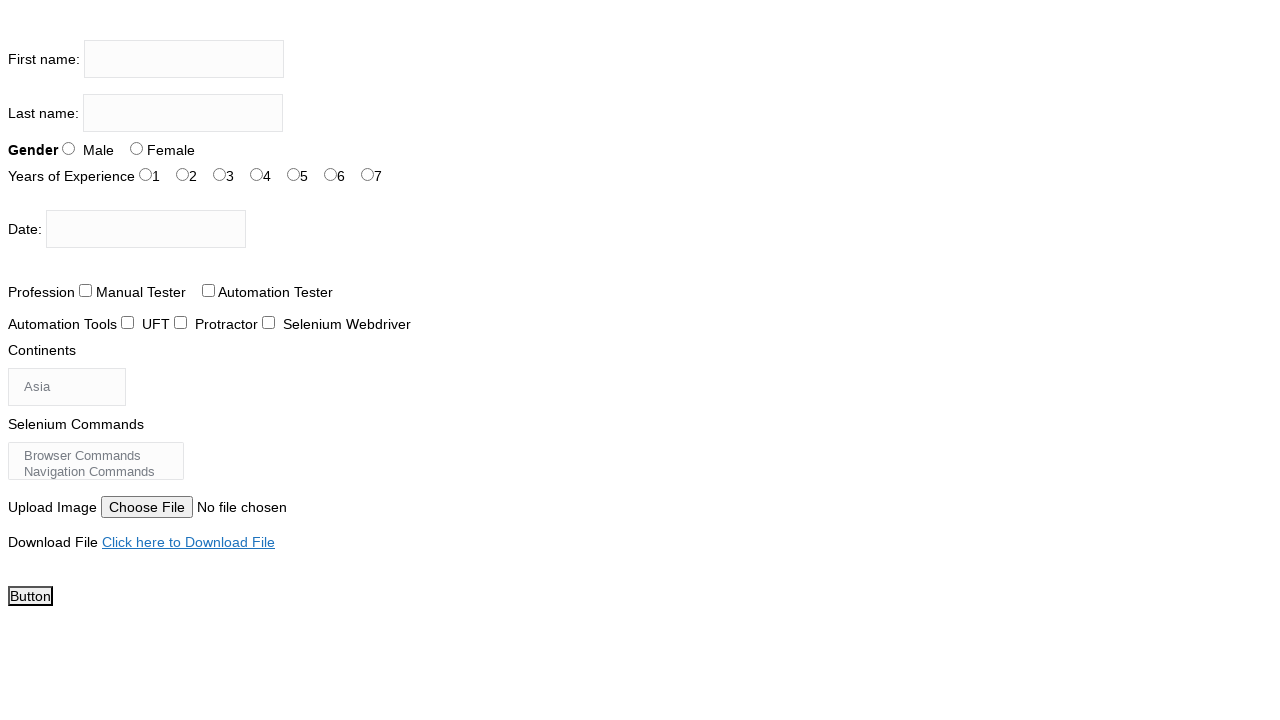

Pressed Shift key down
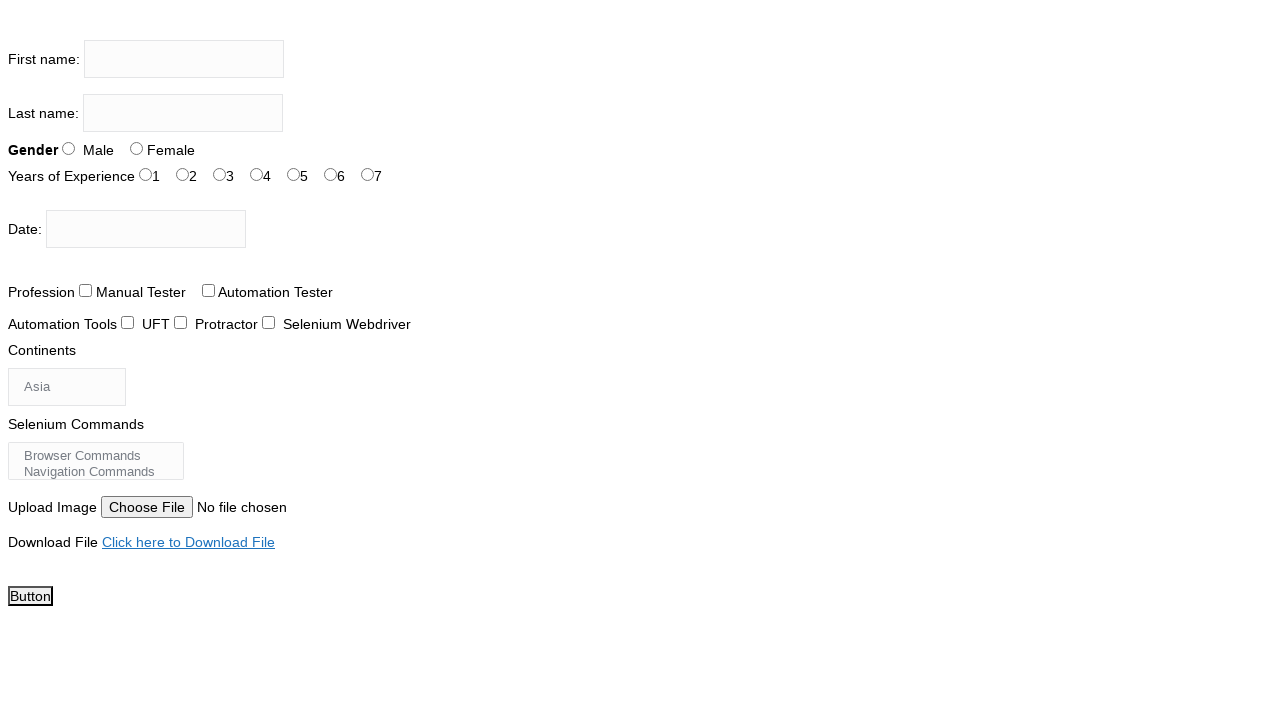

Typed 'the testing academy' in uppercase using Shift modifier on input[name='firstname']
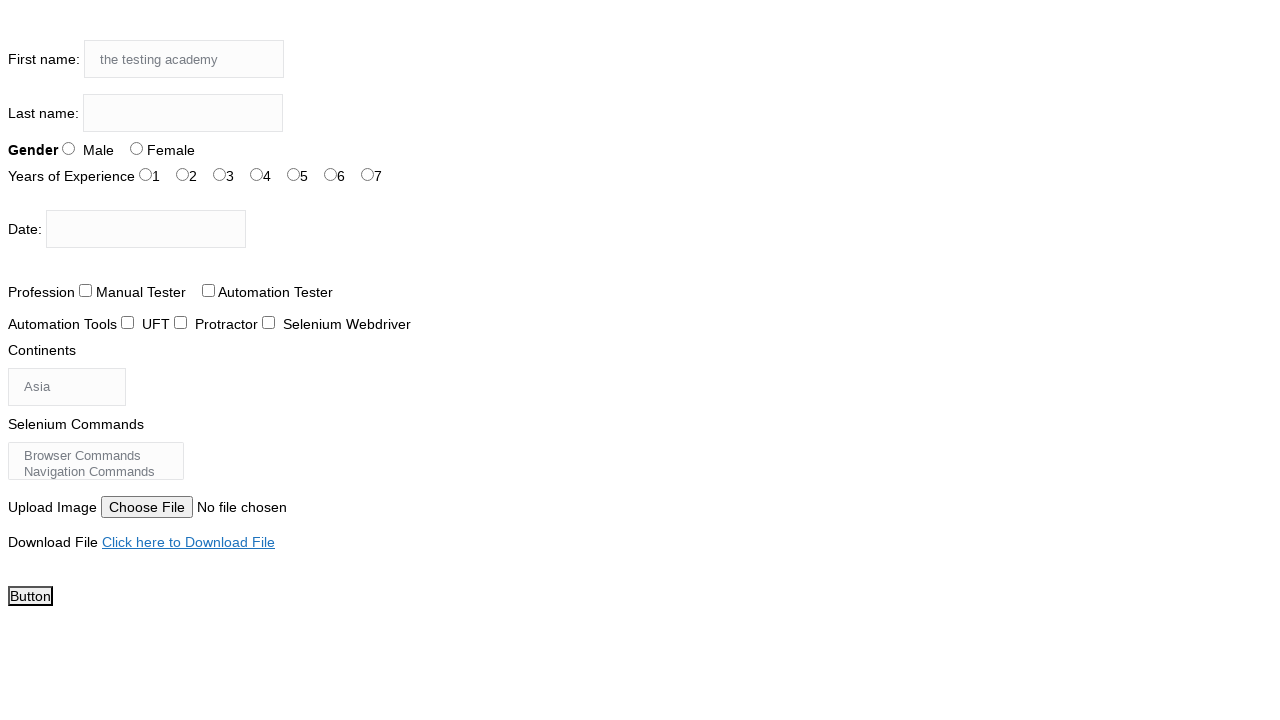

Released Shift key
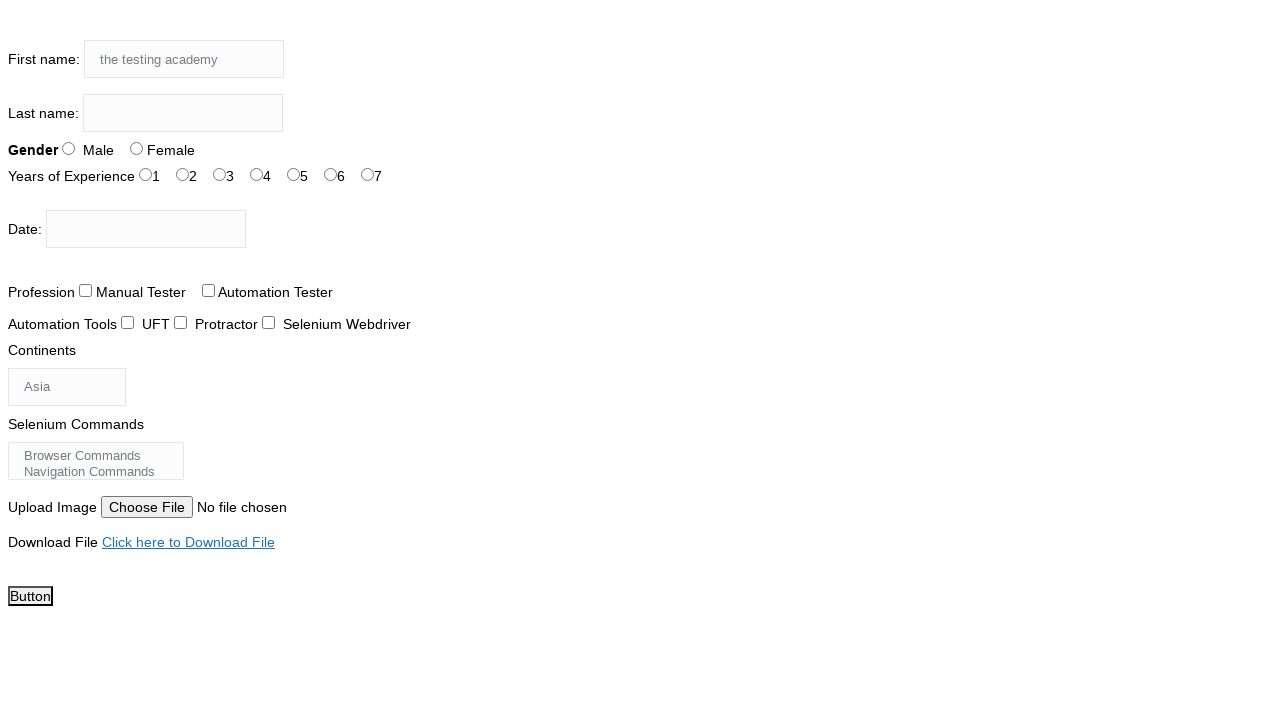

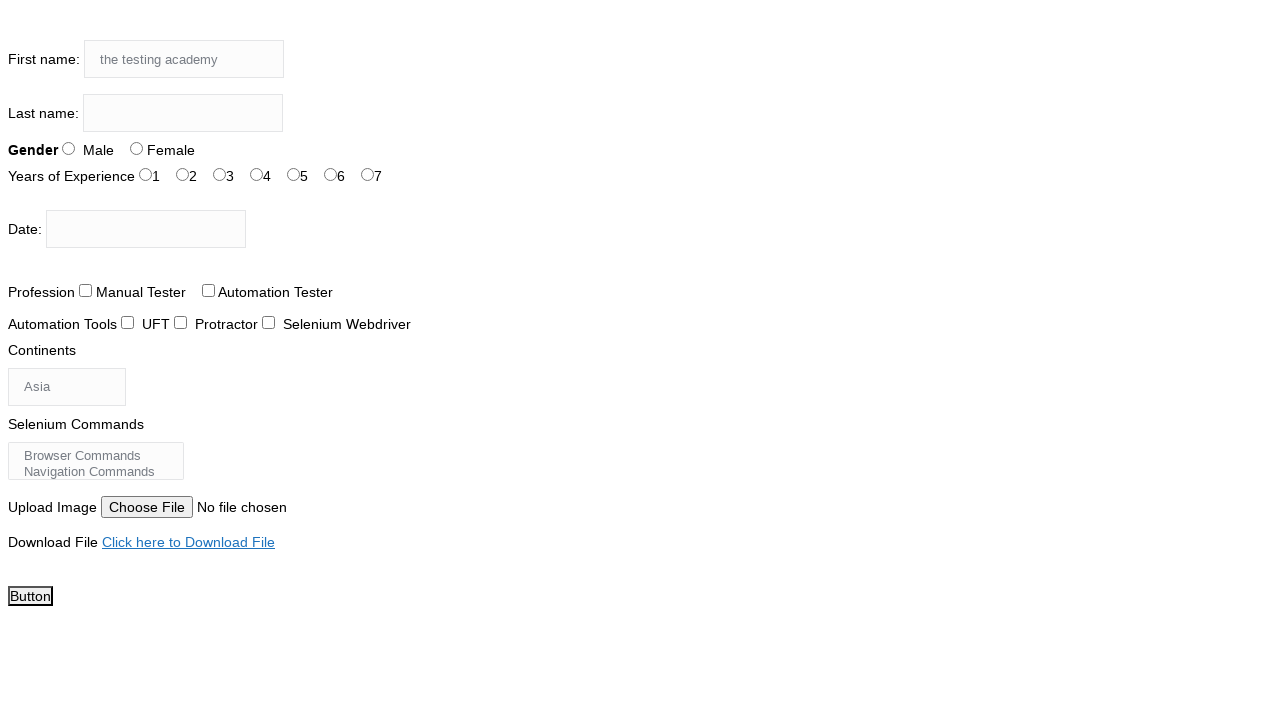